Tests an explicit wait scenario where the script waits for a price to change to $100, then clicks a book button, calculates a mathematical answer based on a displayed value, fills in the answer field, and submits the solution.

Starting URL: http://suninjuly.github.io/explicit_wait2.html

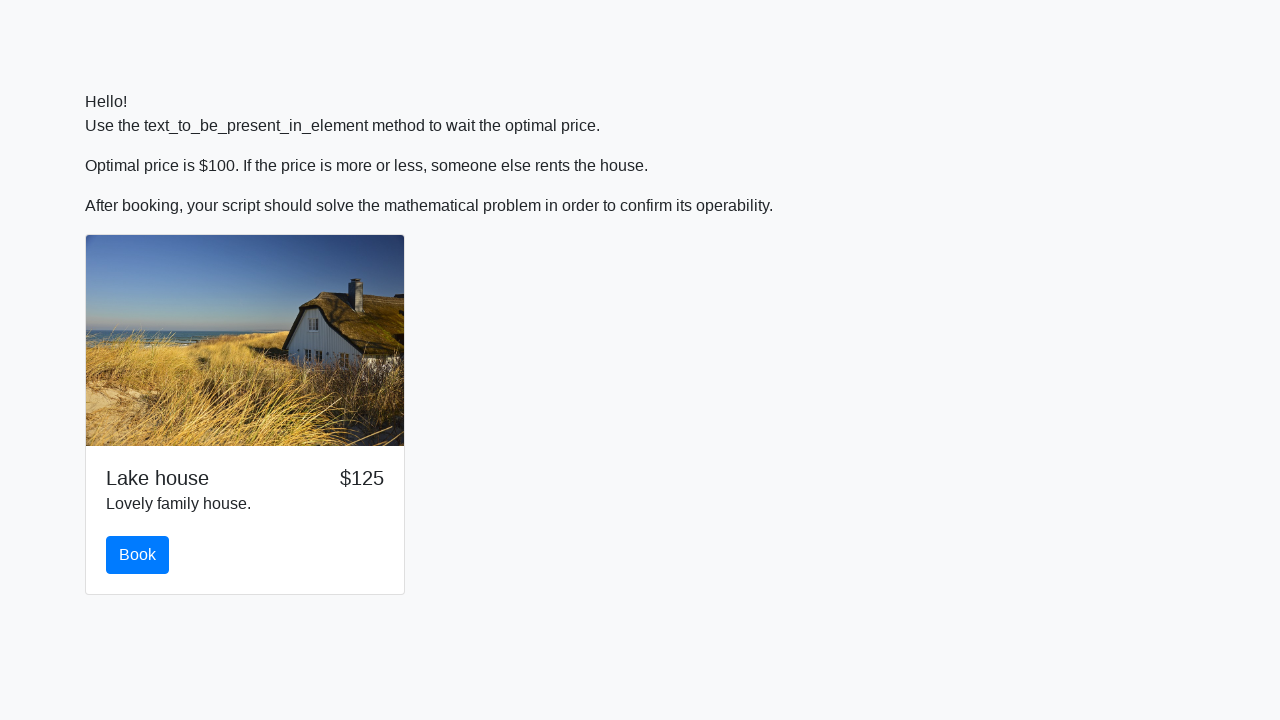

Waited for price element to display $100
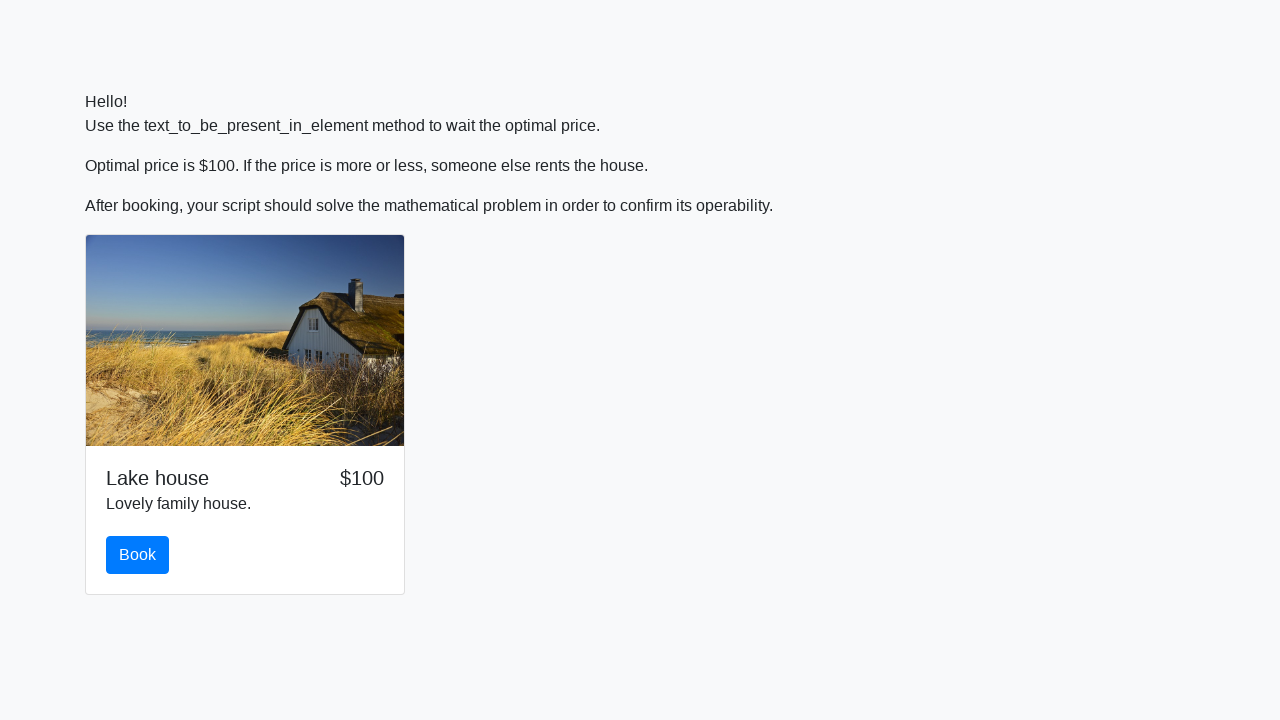

Clicked the book button at (138, 555) on #book
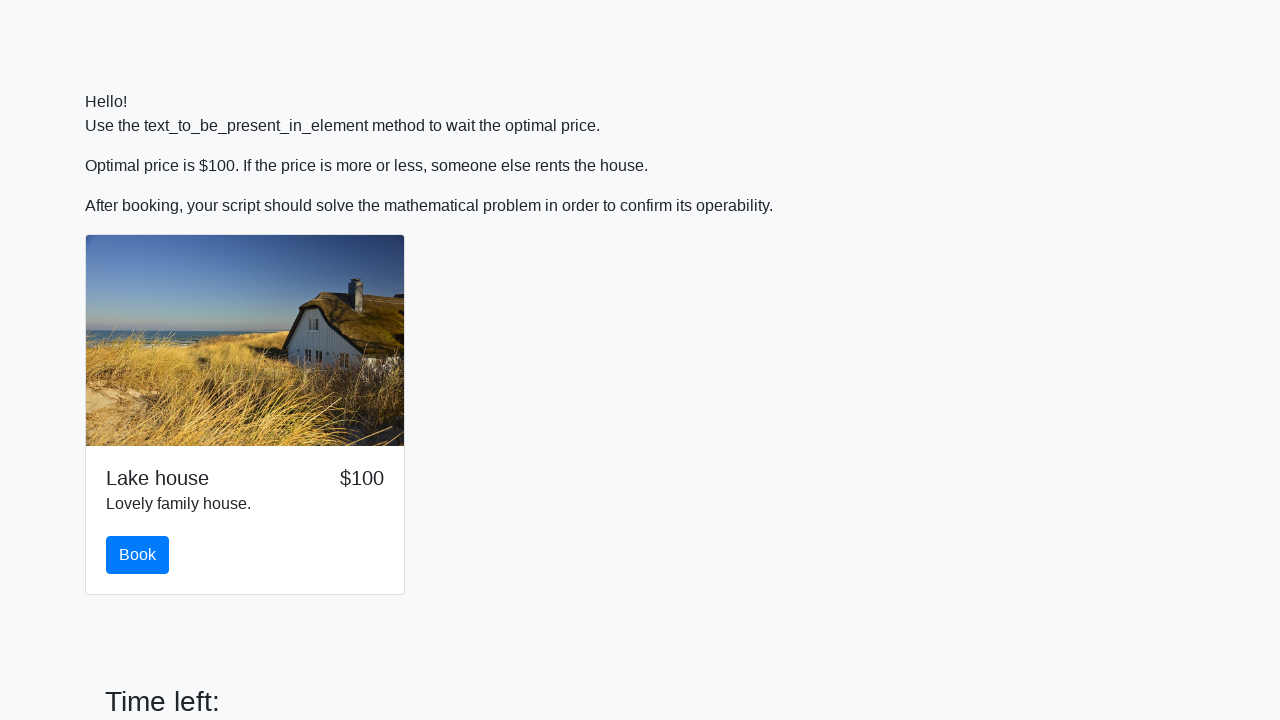

Retrieved input value from page: 45
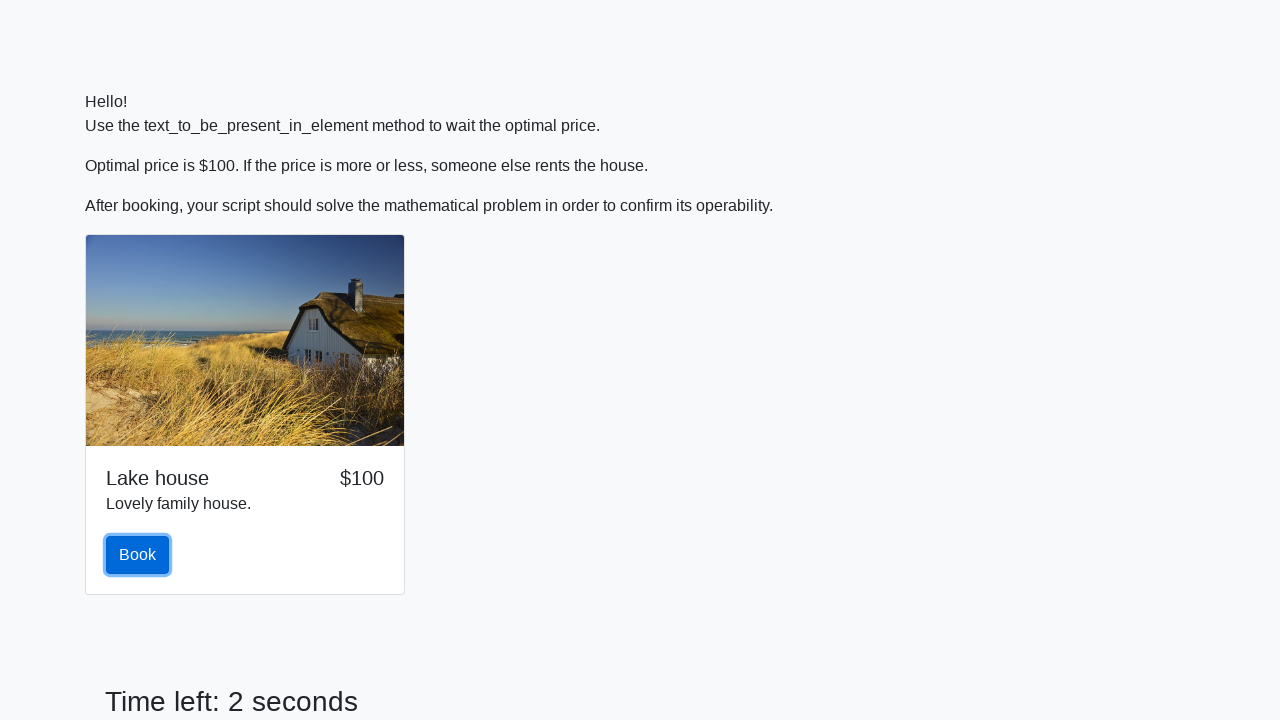

Calculated mathematical answer: 2.3234501257777445
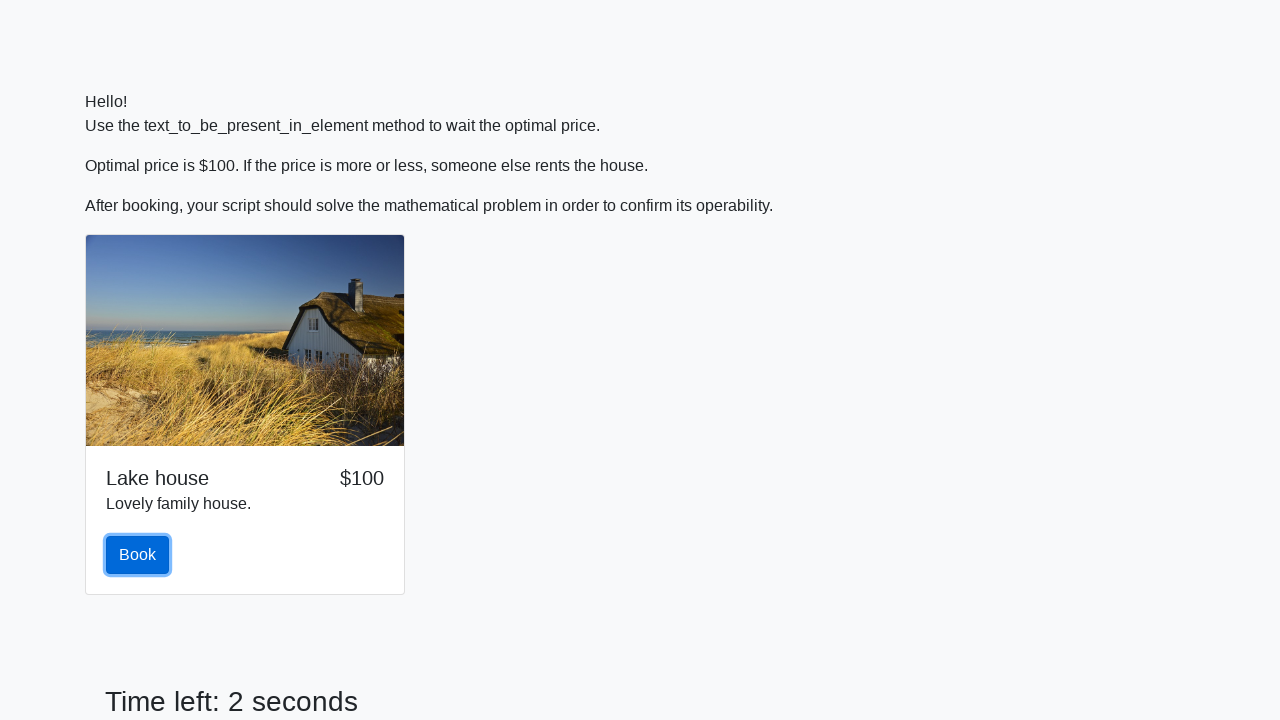

Filled answer field with calculated value: 2.3234501257777445 on #answer
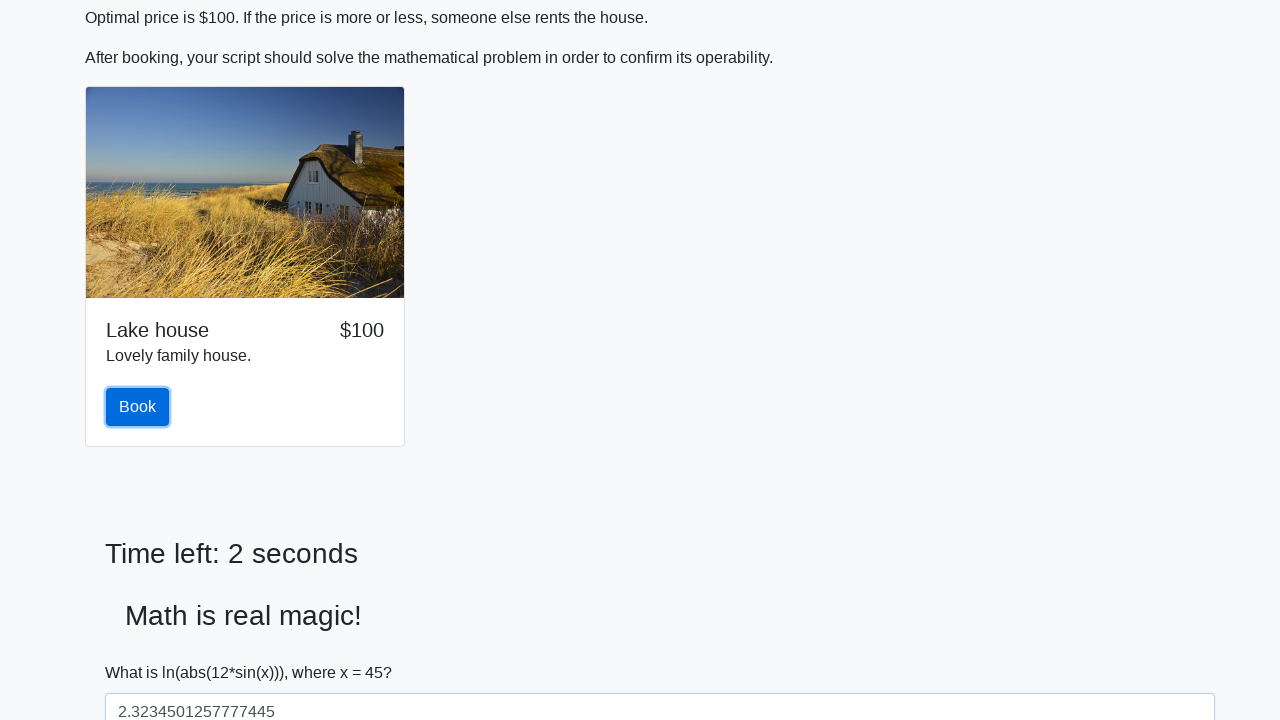

Clicked the solve button to submit the solution at (143, 651) on #solve
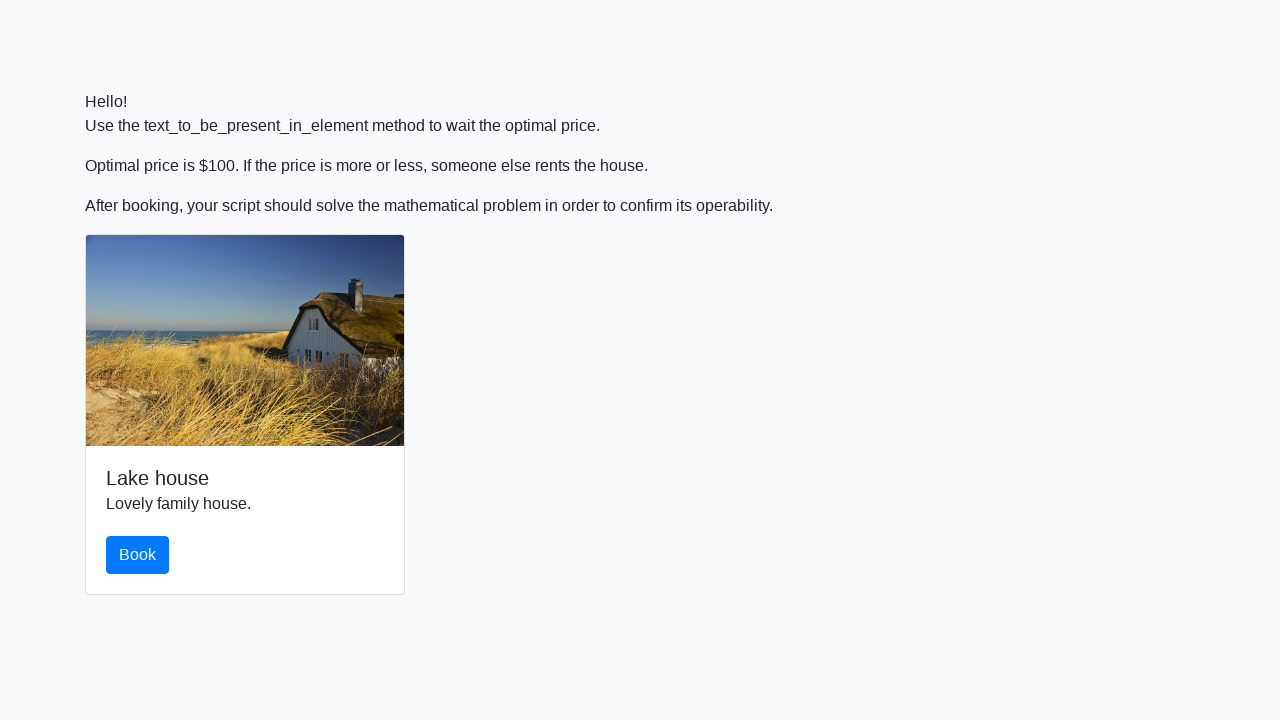

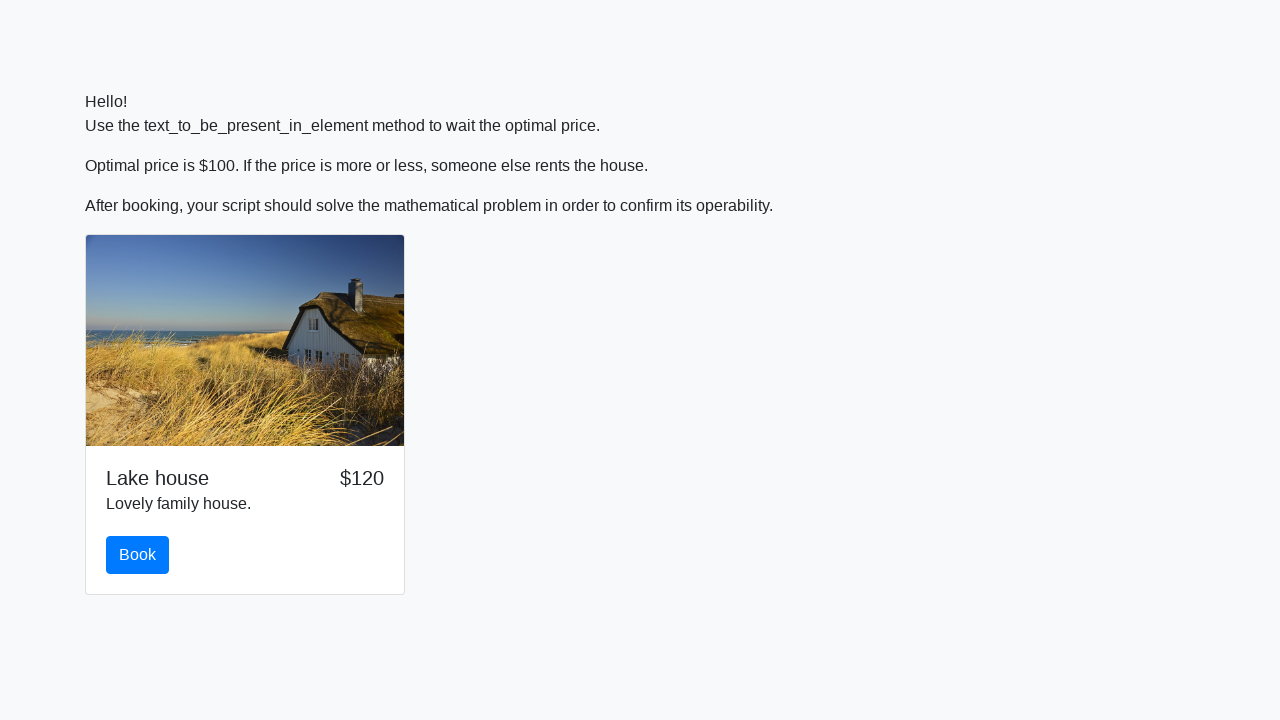